Tests a multi-window interaction flow where a button click opens a new window, then solves a math problem and submits the answer

Starting URL: http://suninjuly.github.io/redirect_accept.html

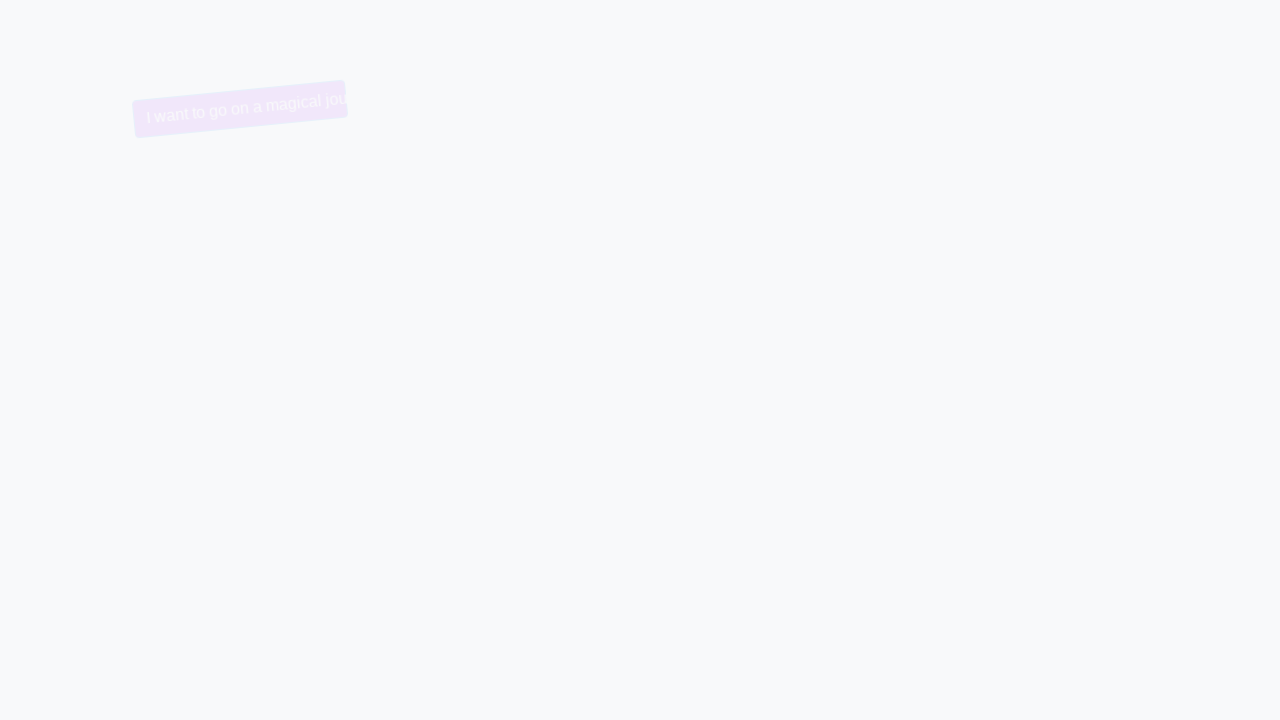

Clicked button to trigger redirect and open new window at (621, 124) on .btn
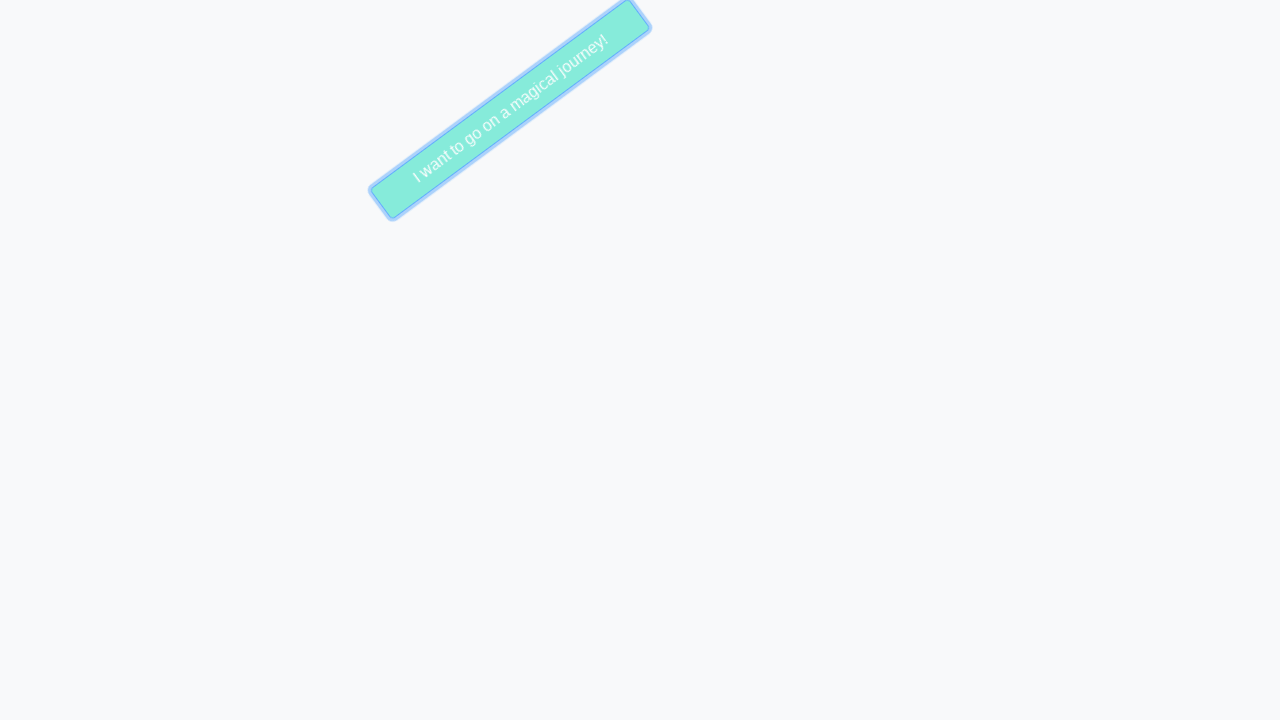

Waited for new window to open
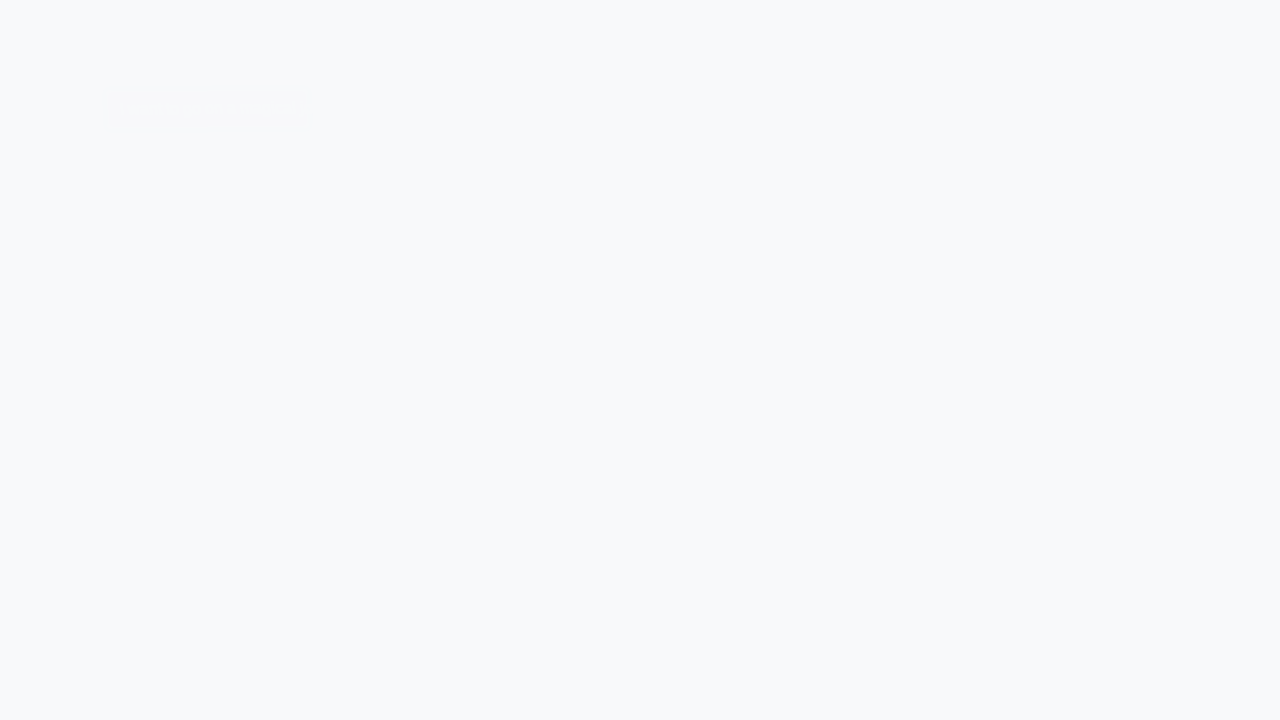

Switched to the newly opened window
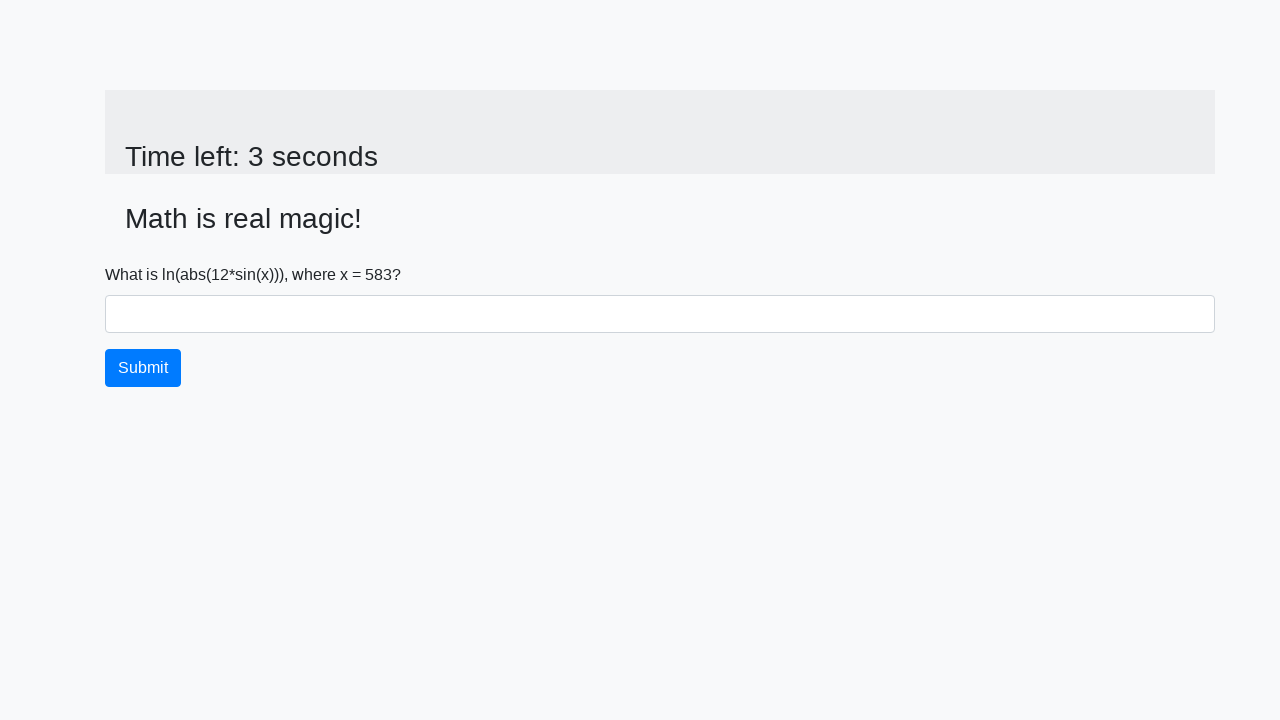

Read input value from page: 583
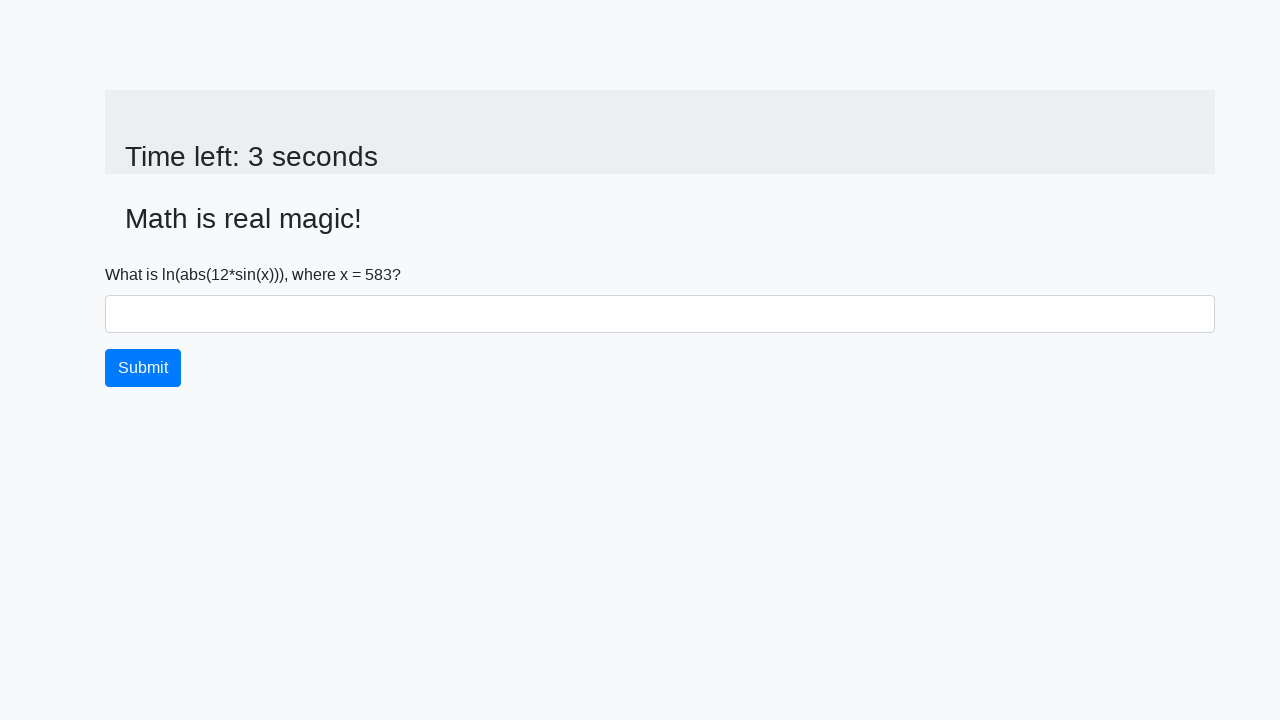

Calculated math result: 2.4571407778363077
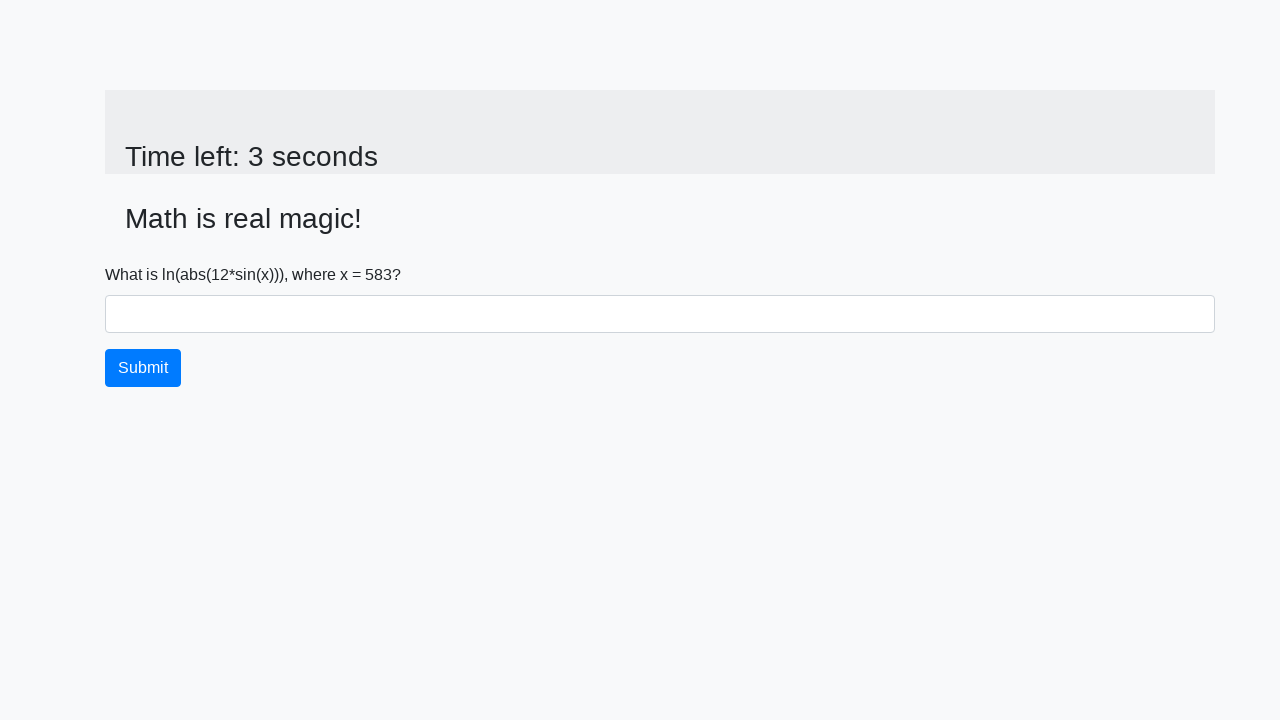

Filled answer field with calculated result on #answer
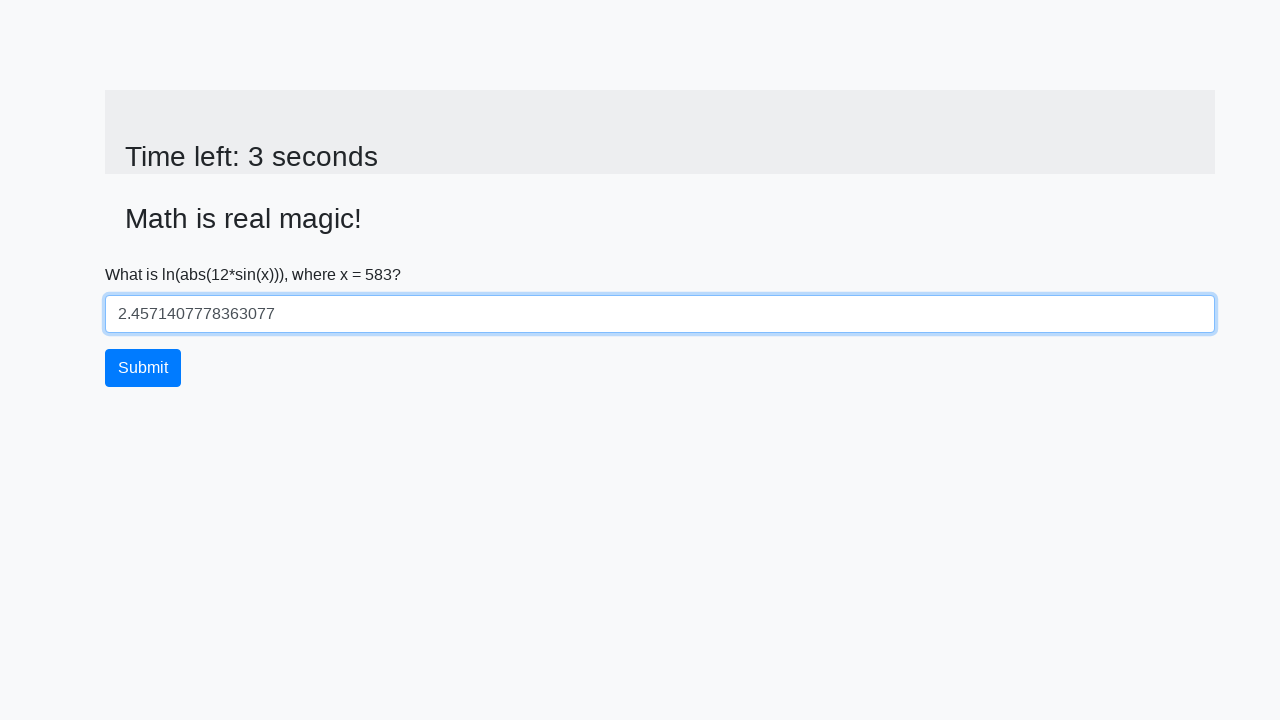

Clicked submit button to submit answer at (143, 368) on .btn
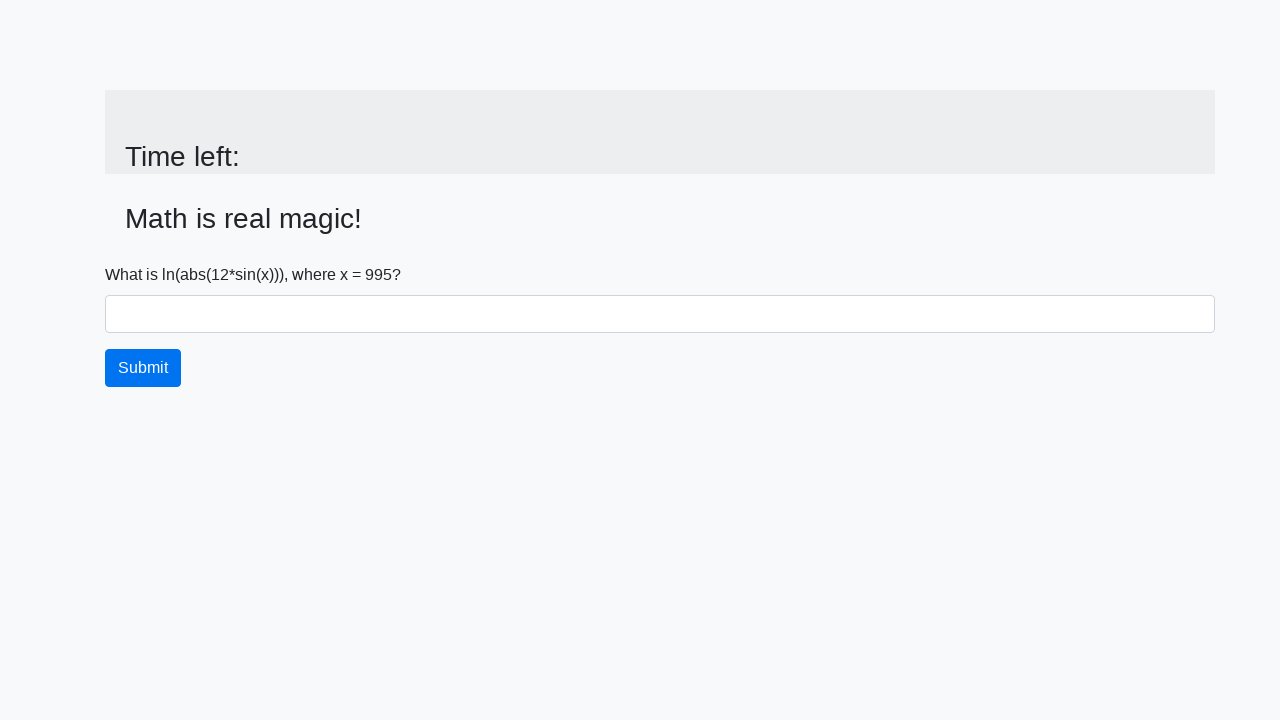

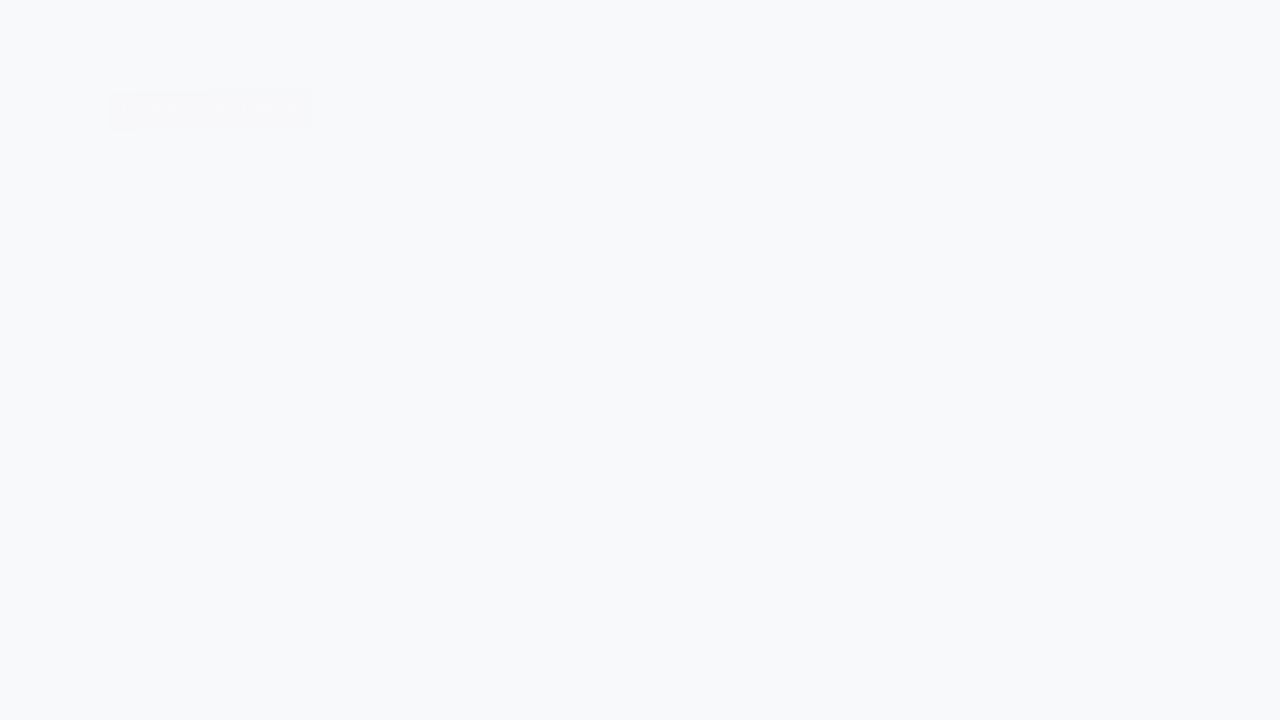